Tests the add/remove elements functionality by clicking the add button multiple times to create delete buttons, then clicking a delete button to remove one element

Starting URL: https://loopcamp.vercel.app/add-remove-elements.html

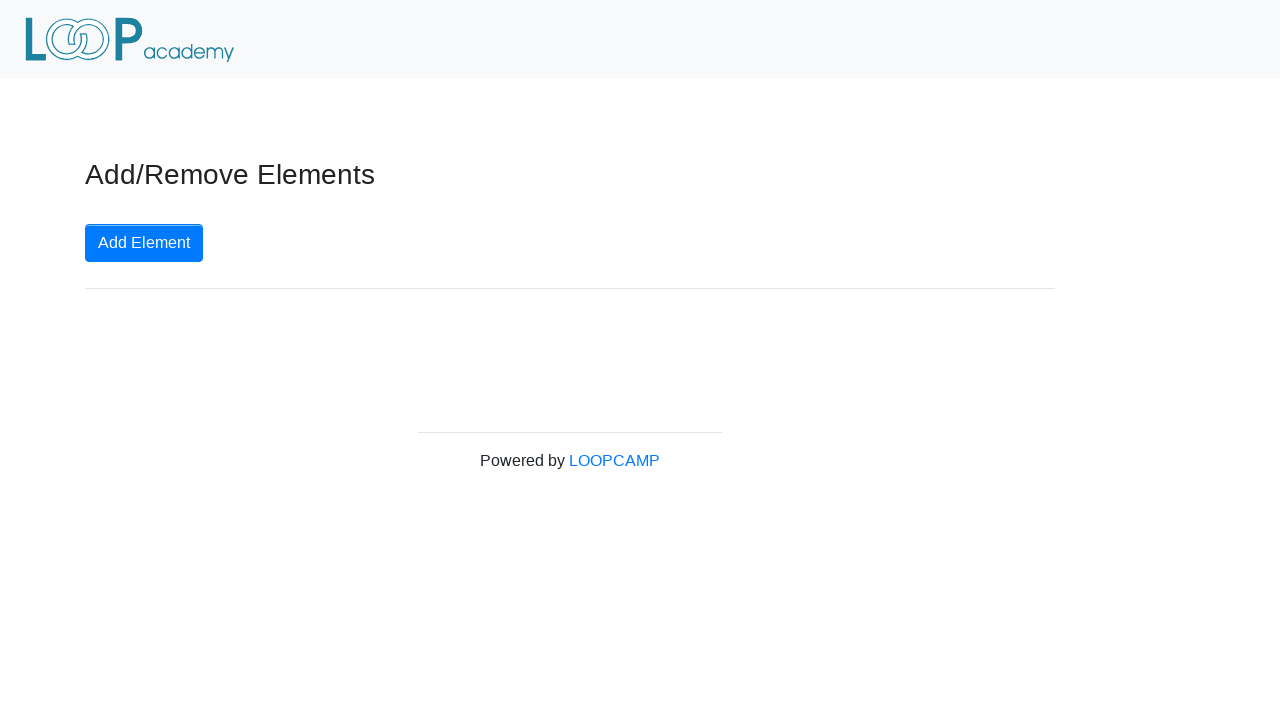

Navigated to add-remove elements page
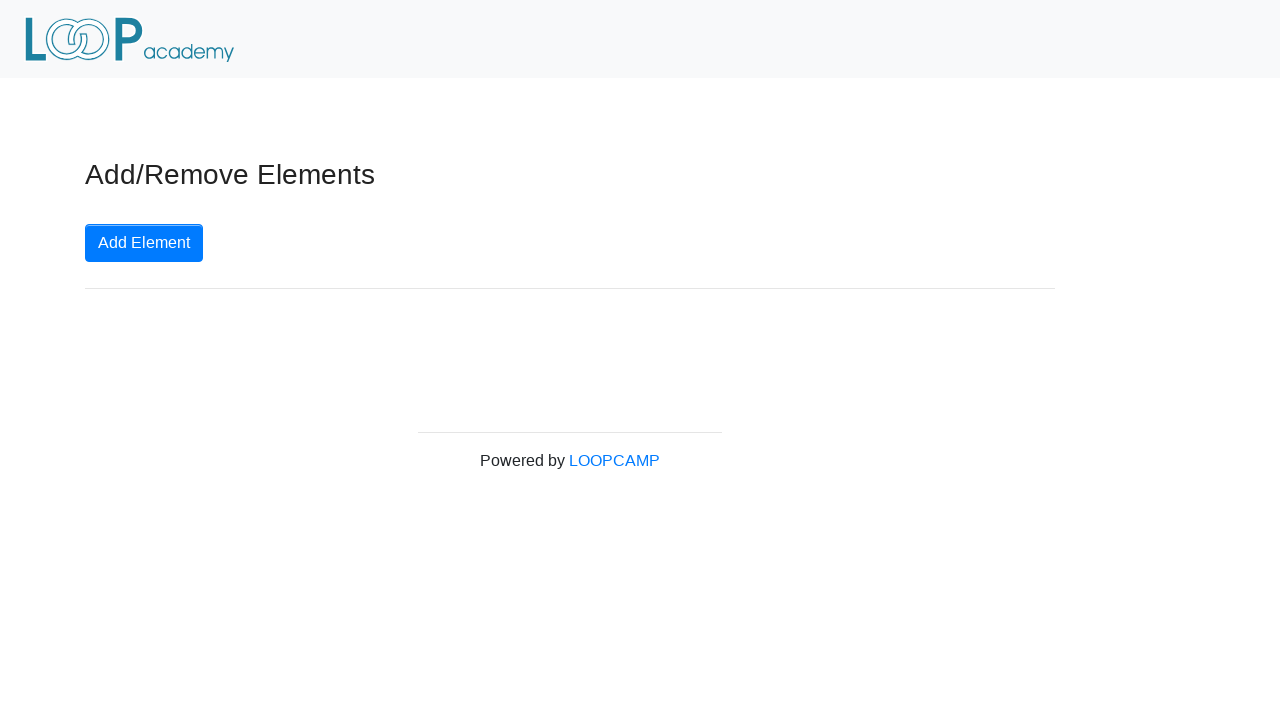

Verified add button is visible
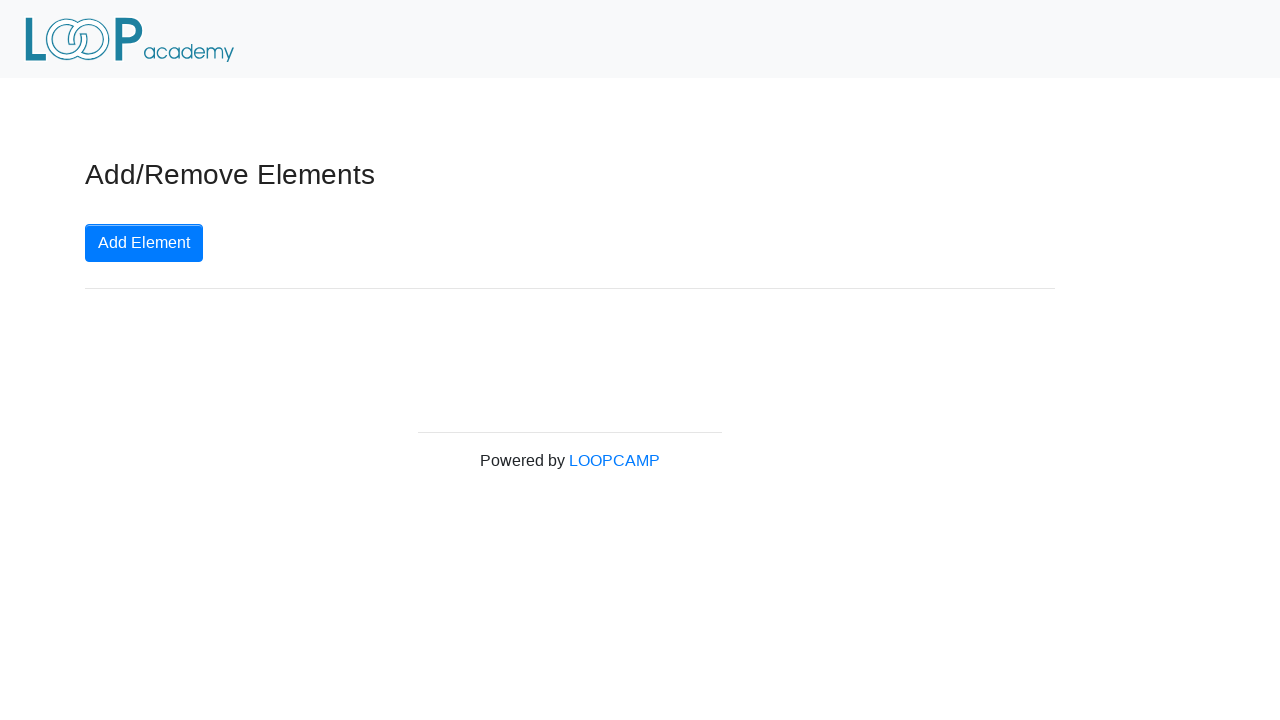

Verified no delete buttons exist initially
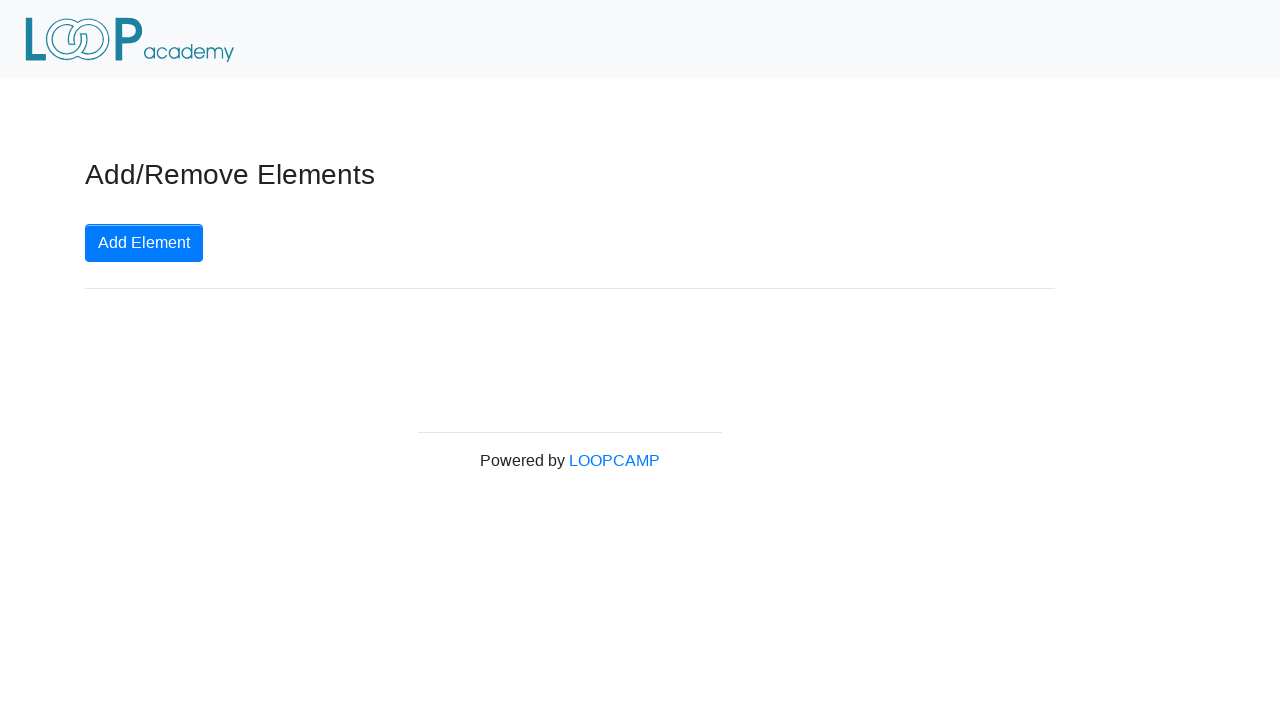

Clicked add button (click 1 of 1) at (144, 243) on button.btn.btn-primary
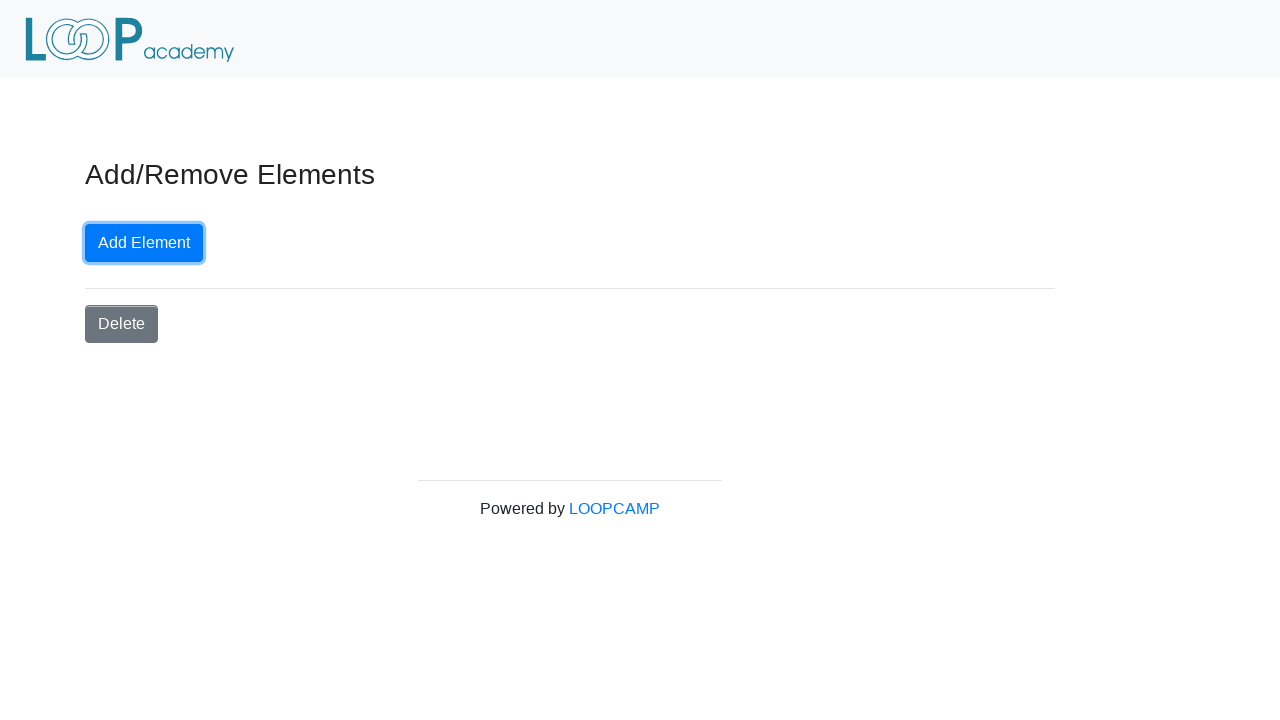

Verified 1 delete buttons were created
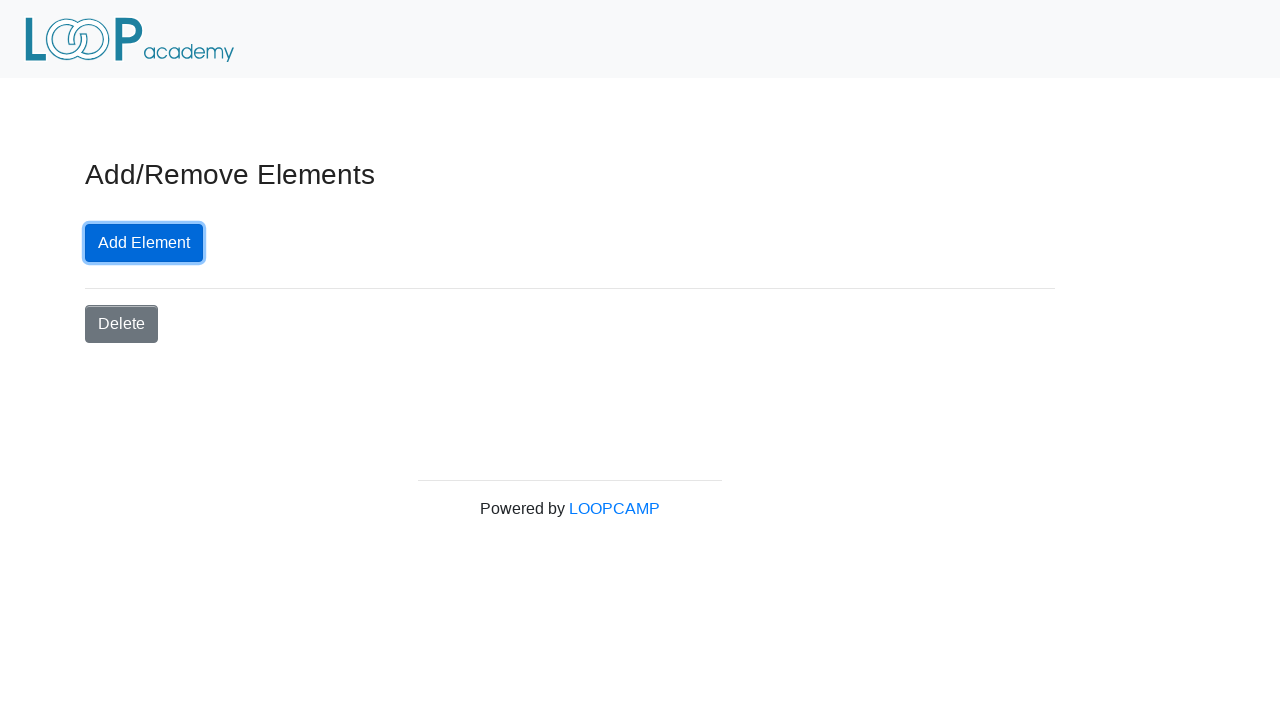

Clicked delete button at index 0 at (122, 324) on button.added-manually.btn.btn-secondary >> nth=0
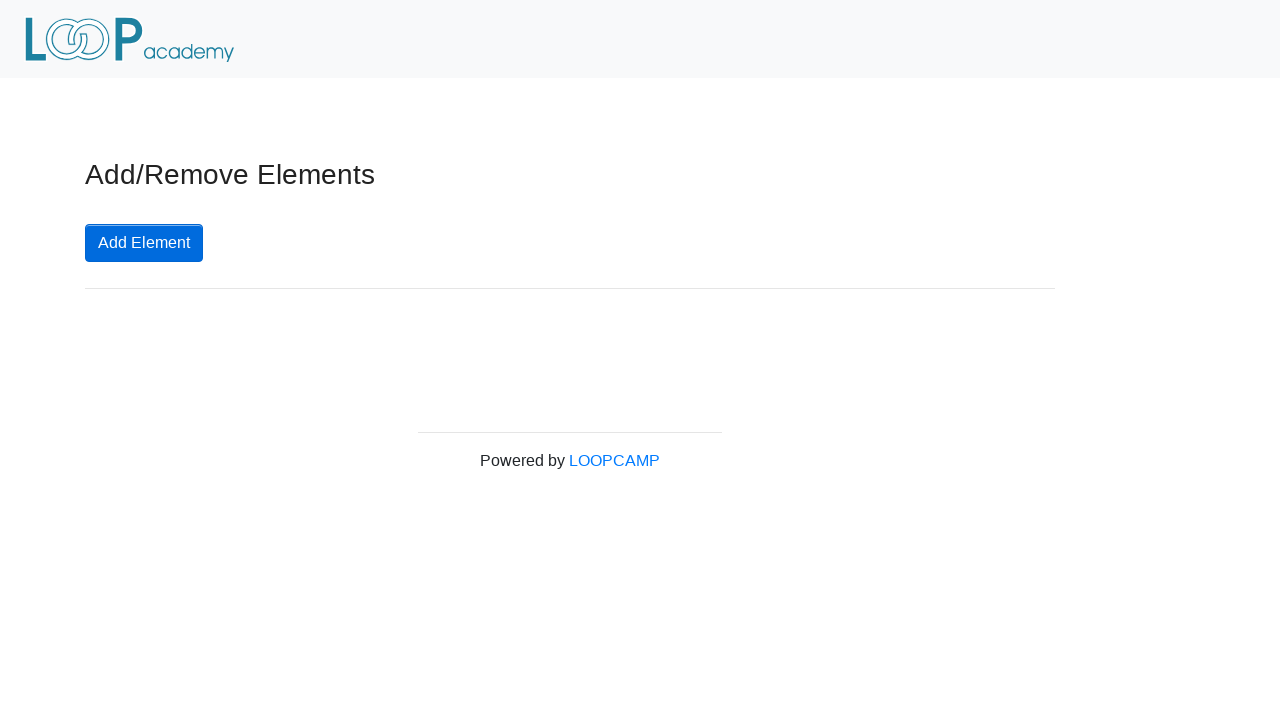

Verified one delete button was removed, 0 remaining
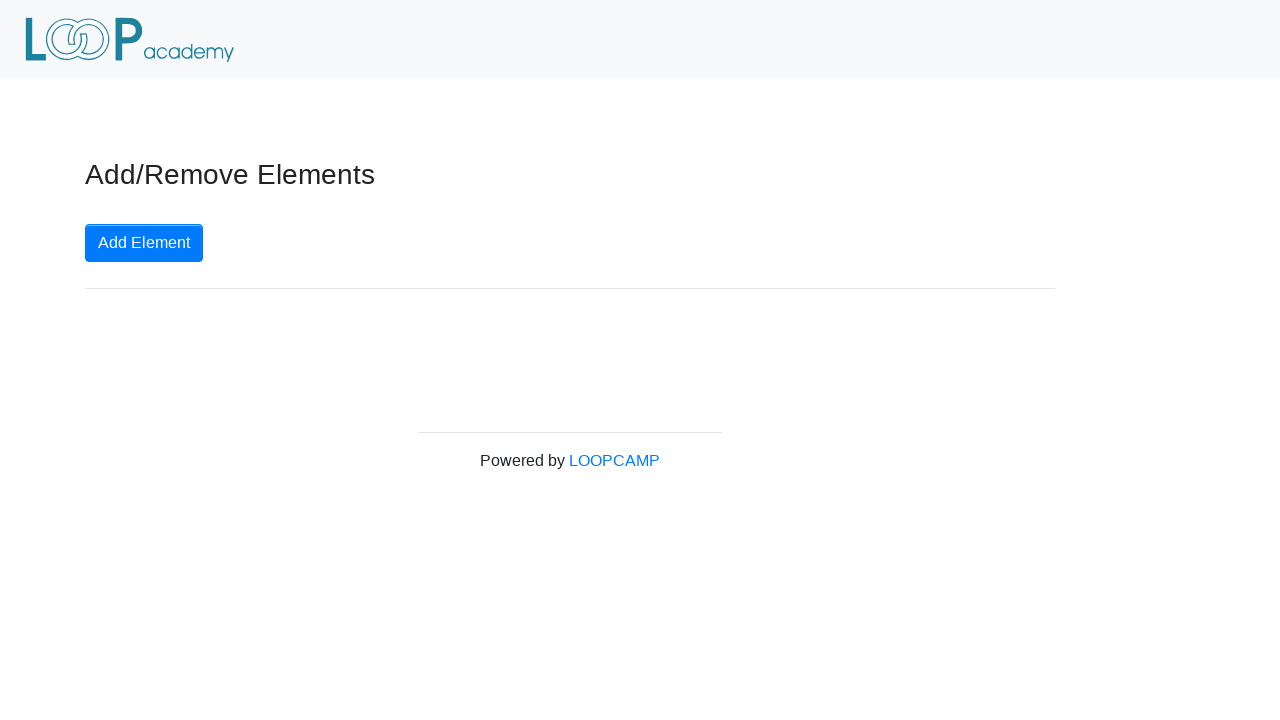

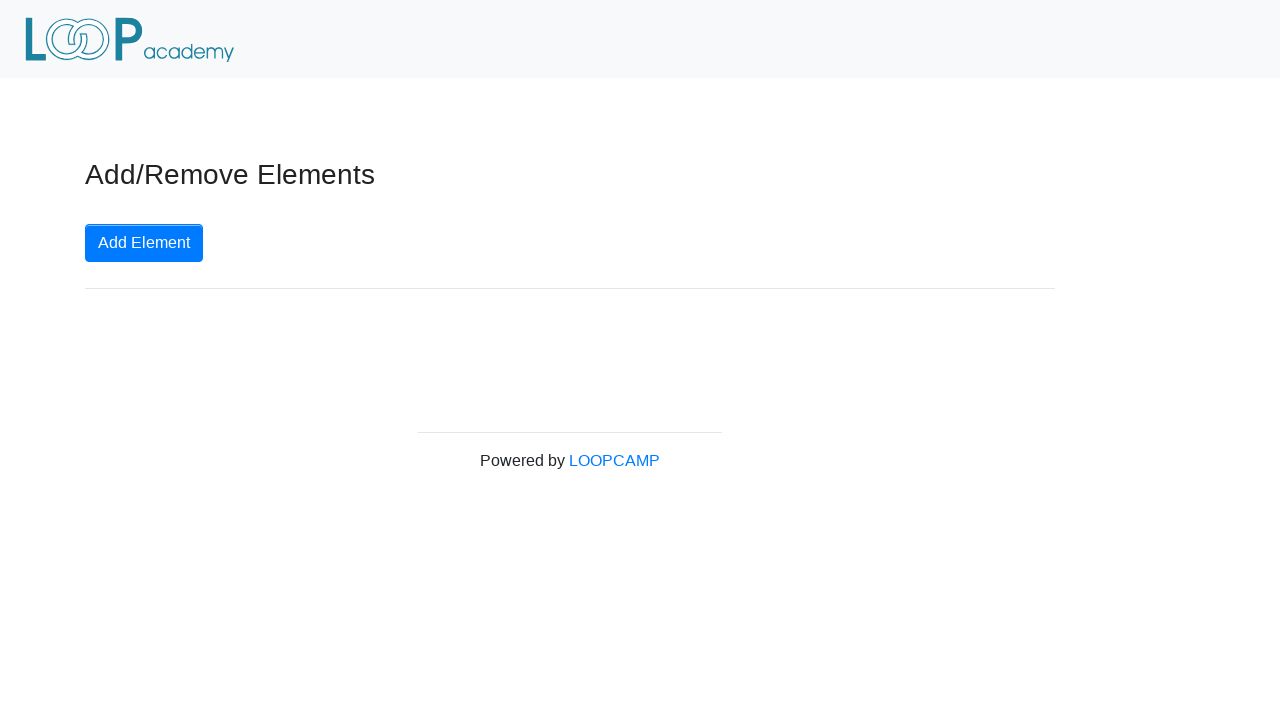